Tests form interaction on a practice page by clicking a checkbox, selecting the corresponding option in a dropdown, entering text in an input field, and triggering/verifying an alert message.

Starting URL: http://qaclickacademy.com/practice.php

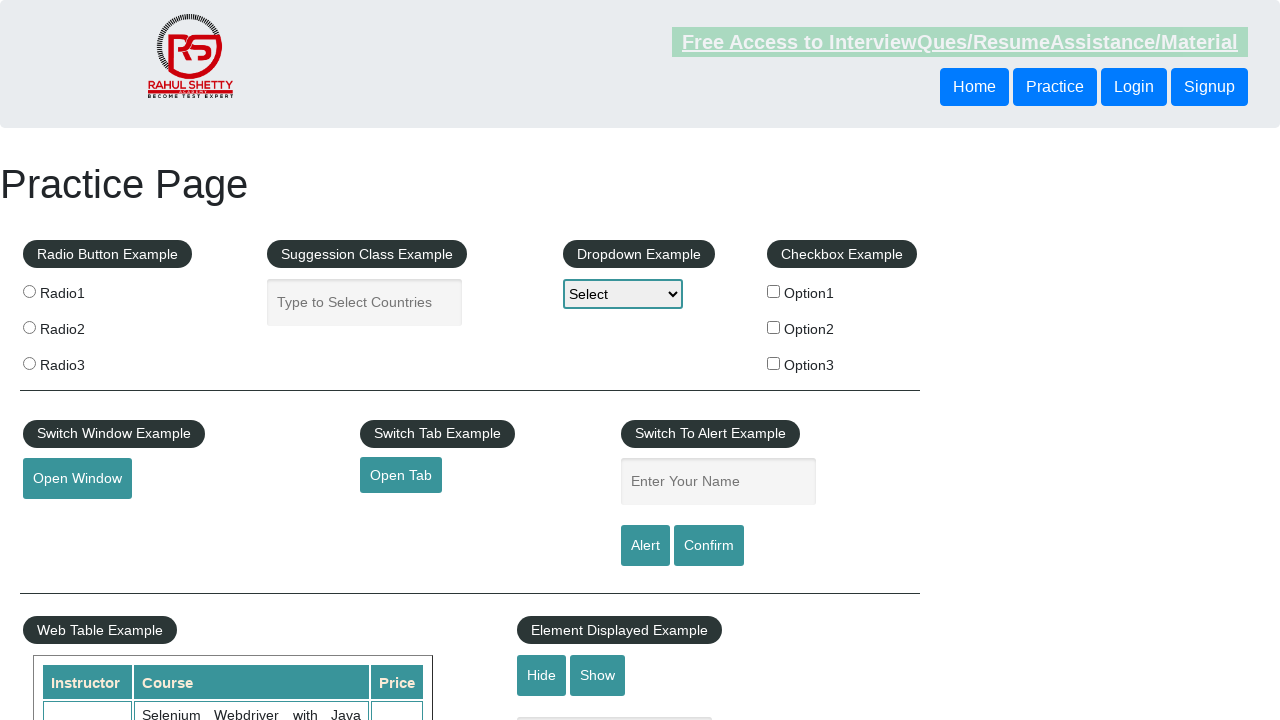

Clicked the second checkbox in the checkbox example section at (774, 327) on xpath=//*[@id='checkbox-example']/fieldset/label[2]/input
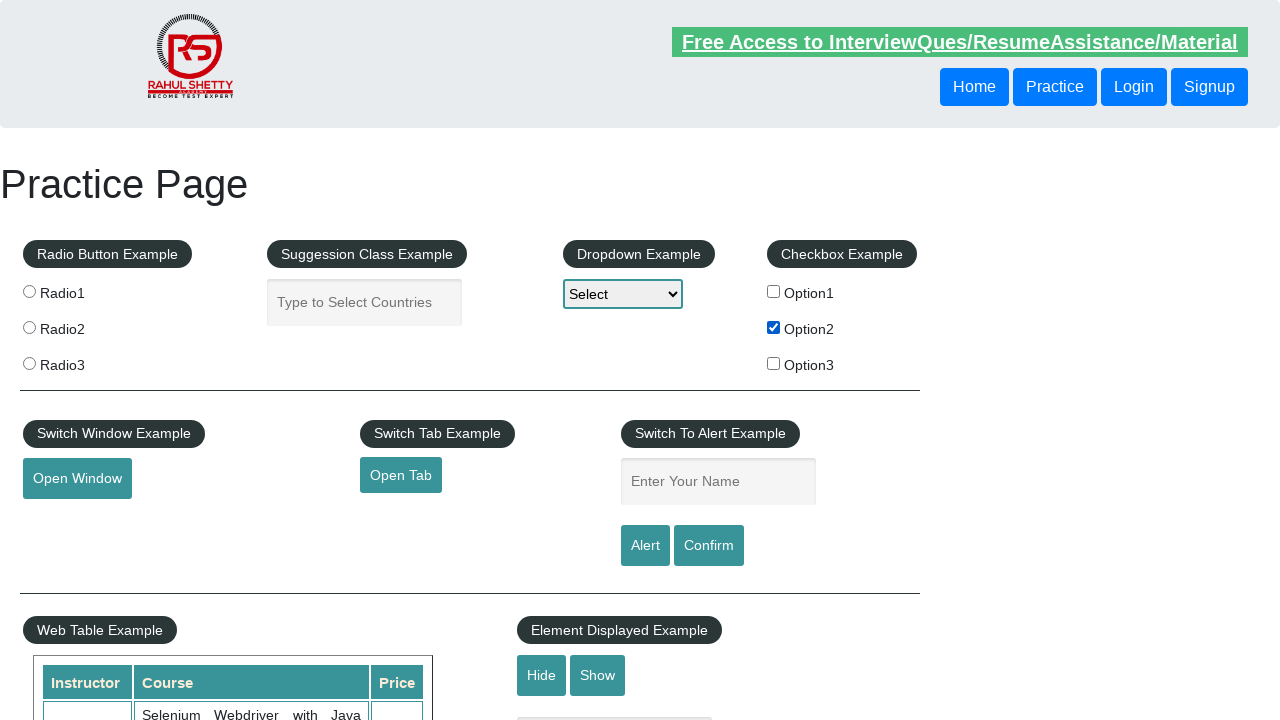

Retrieved checkbox label text: 'Option2'
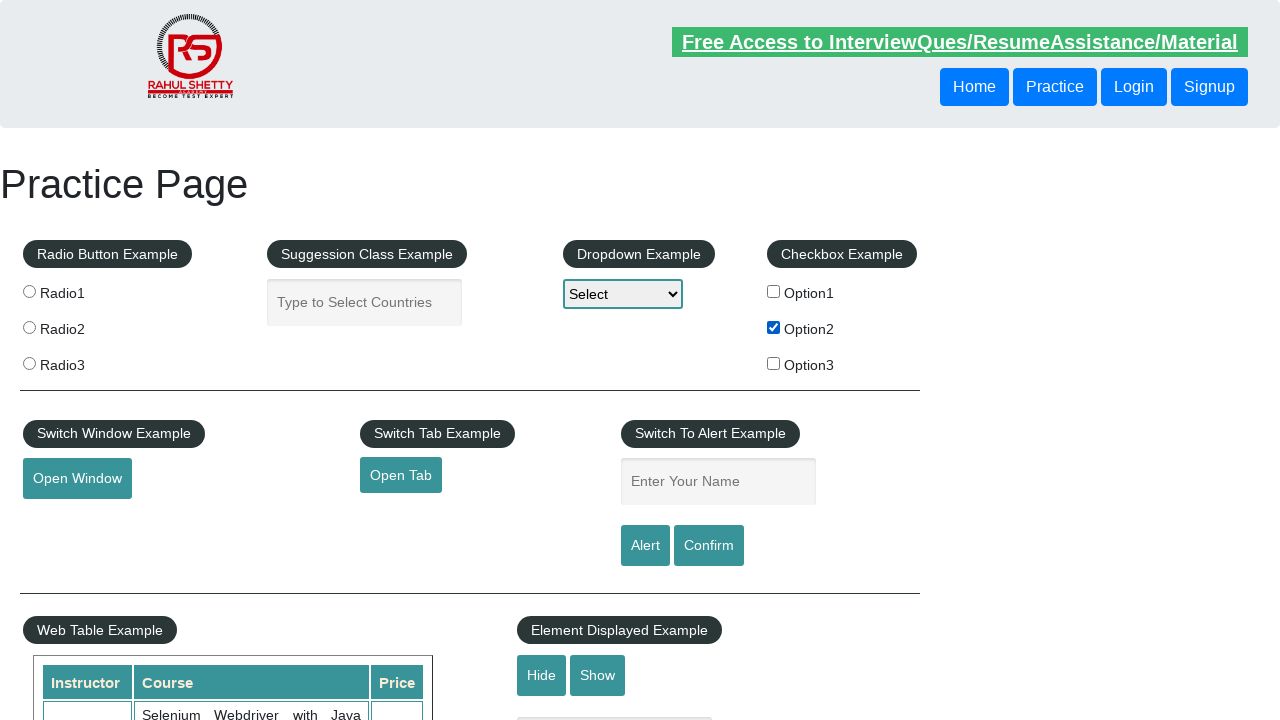

Selected 'Option2' option in the dropdown on #dropdown-class-example
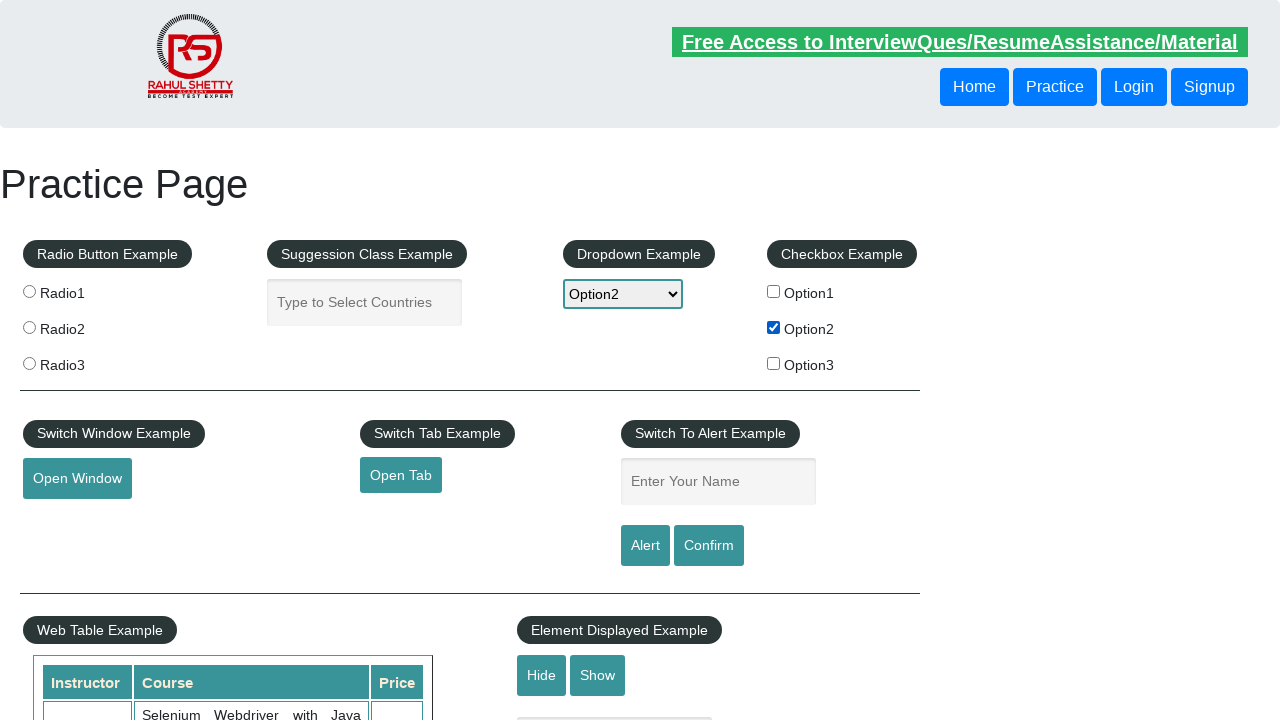

Entered 'Option2' in the name input field on input[name='enter-name']
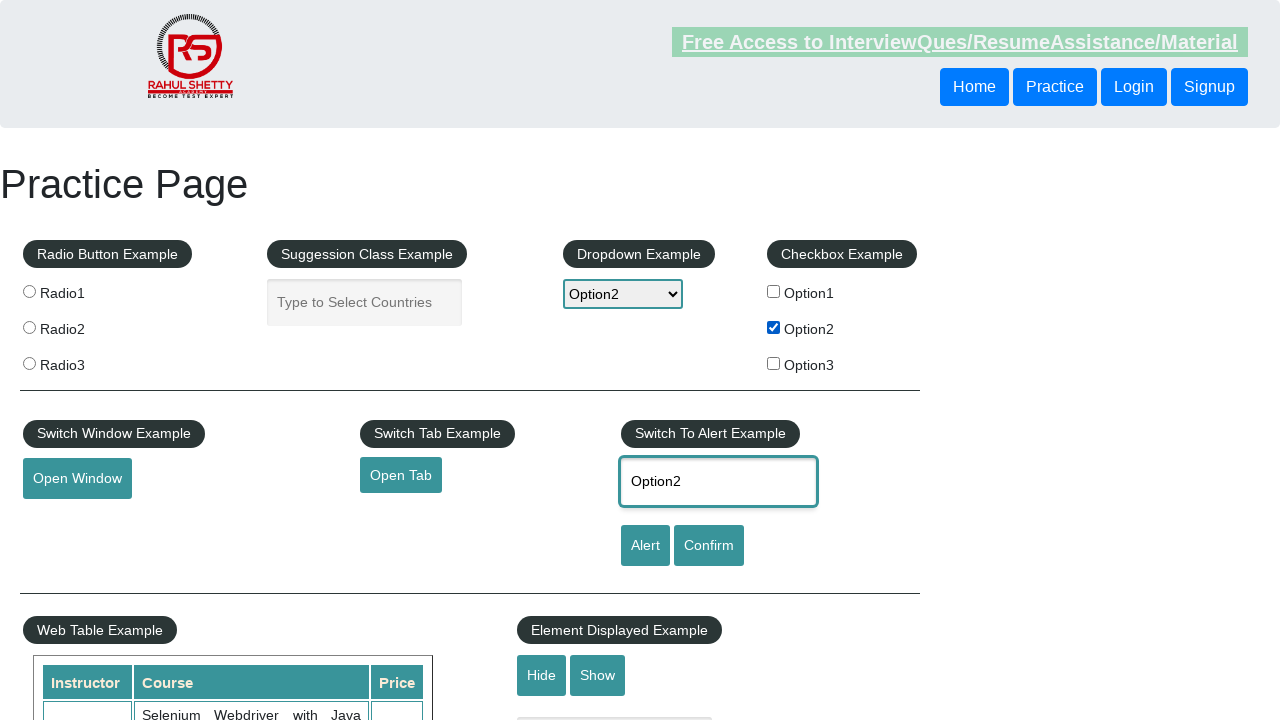

Clicked the alert button at (645, 546) on #alertbtn
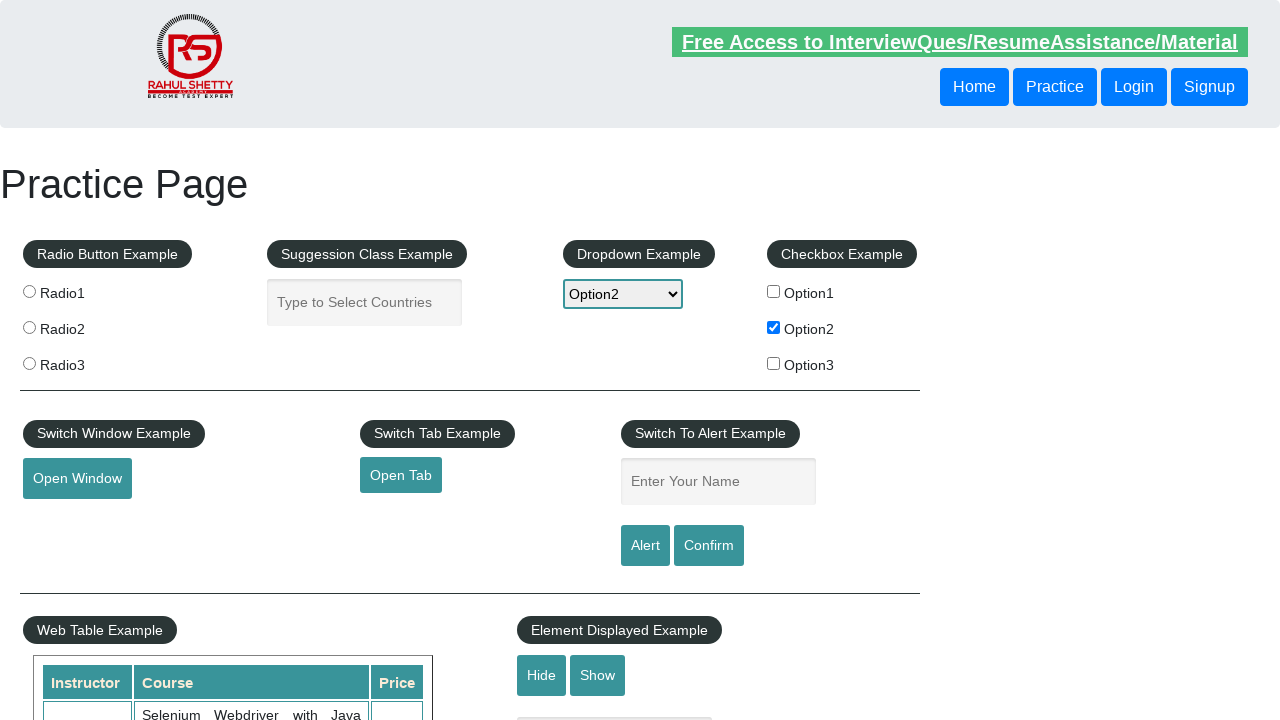

Alert dialog accepted
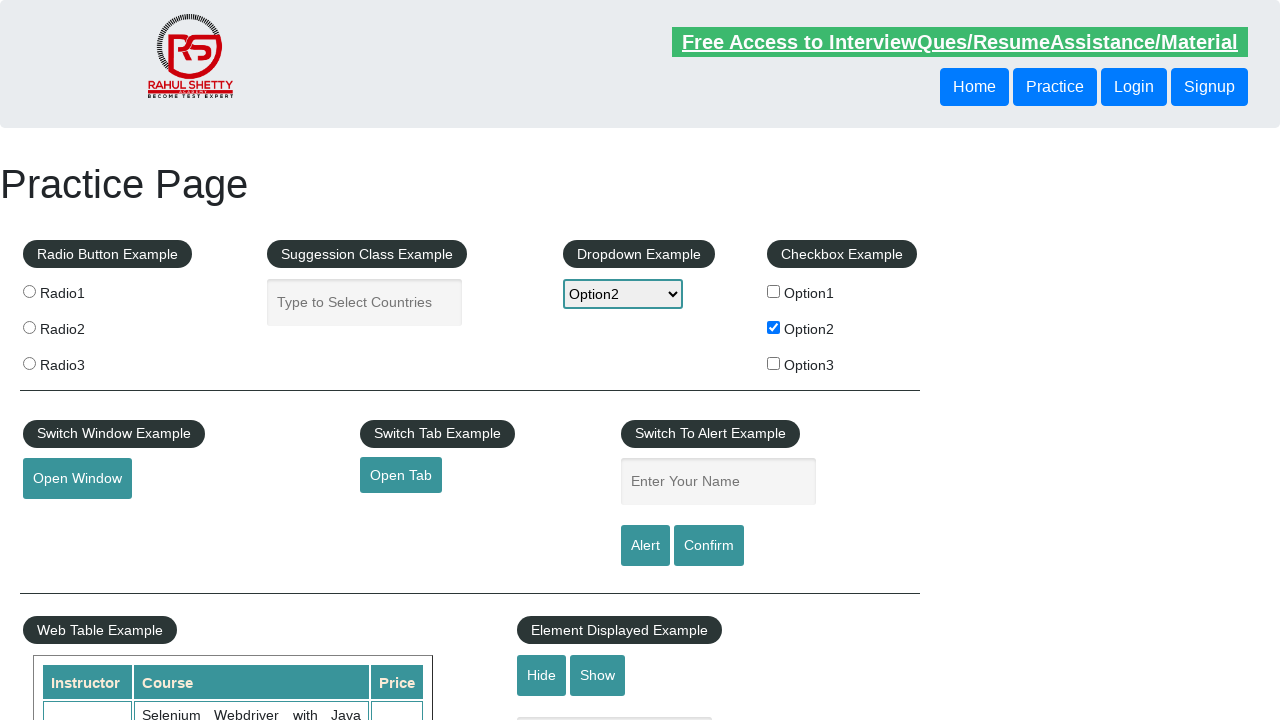

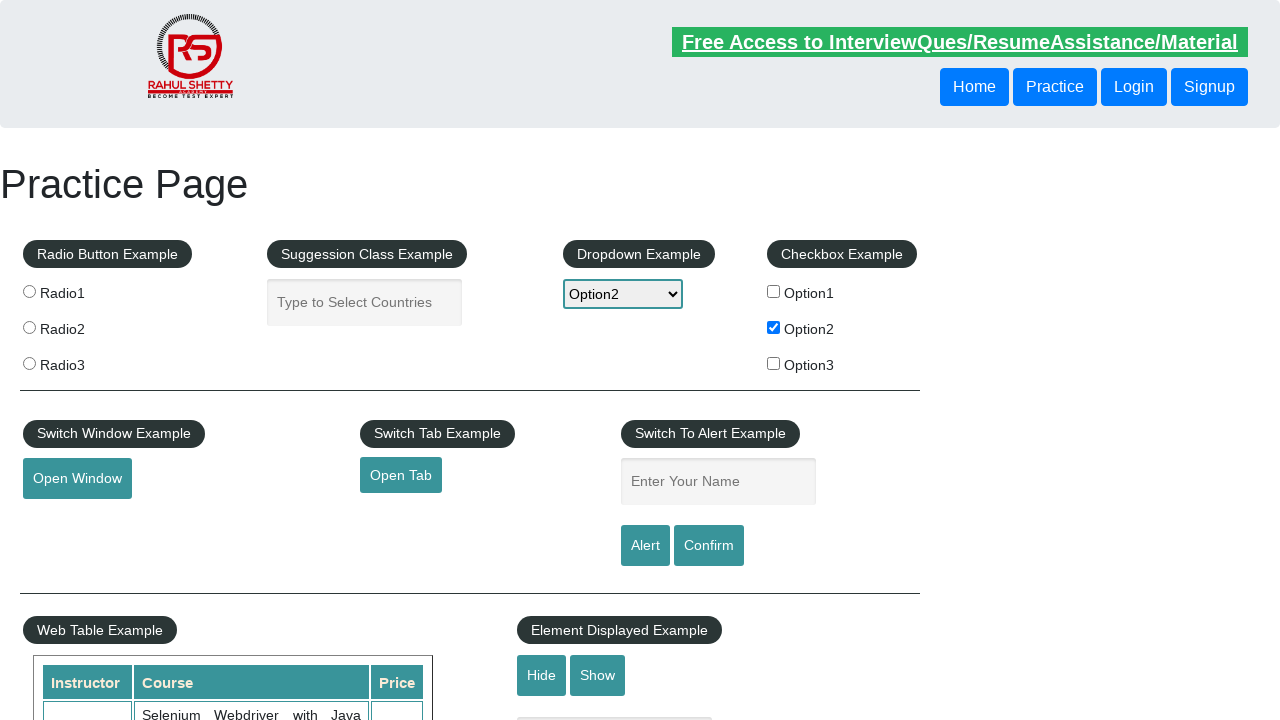